Tests a confirm dialog by clicking the confirm button and dismissing the confirmation

Starting URL: https://demoqa.com/alerts

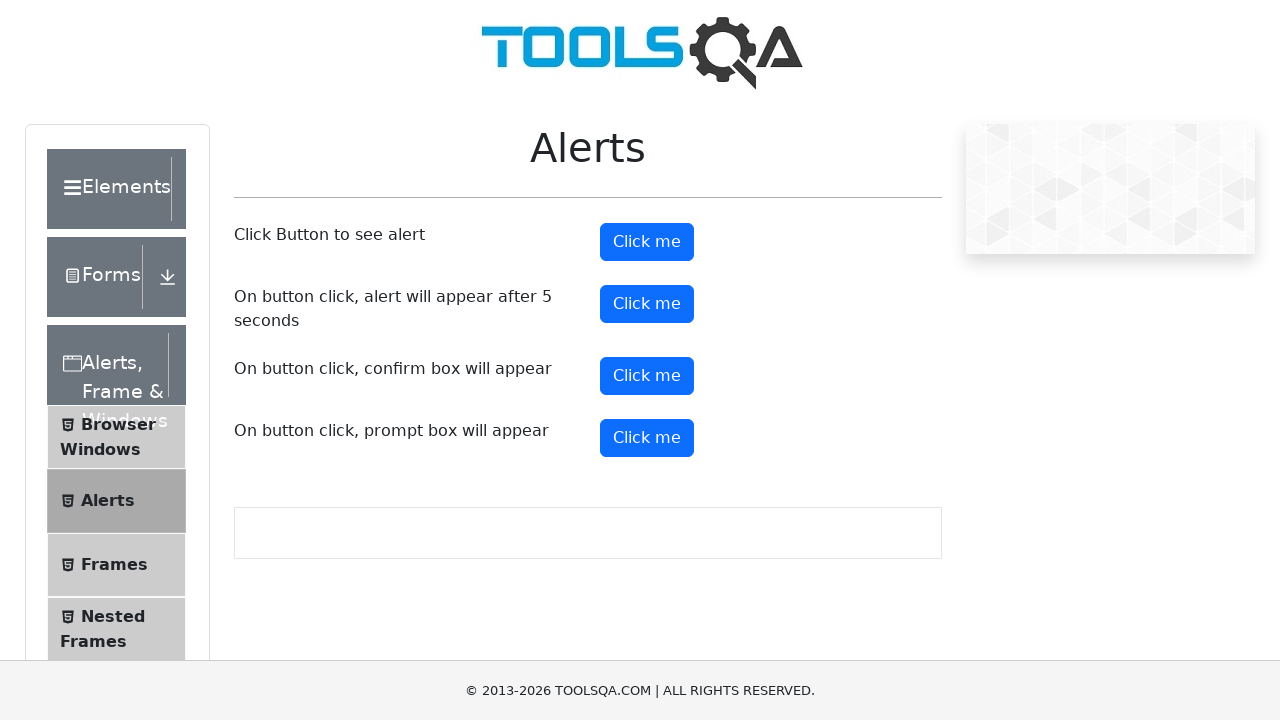

Set up dialog handler to dismiss confirm dialogs
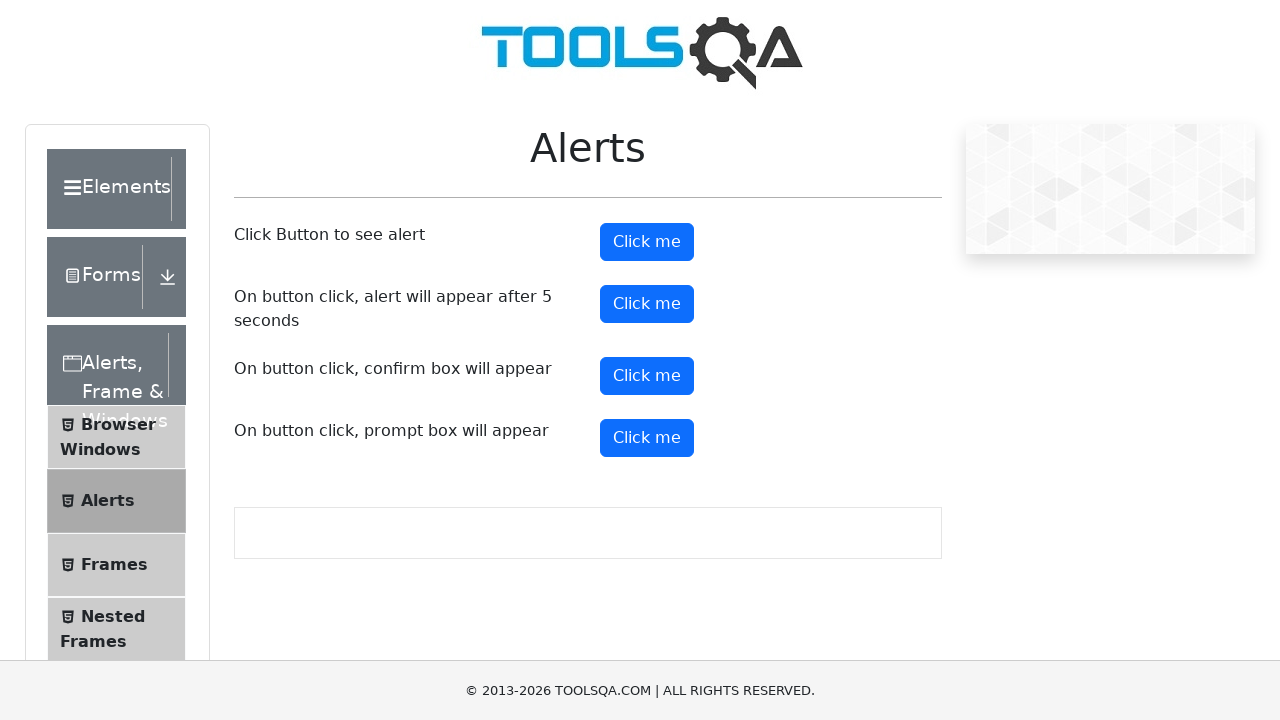

Clicked the confirm button to trigger alert at (647, 376) on #confirmButton
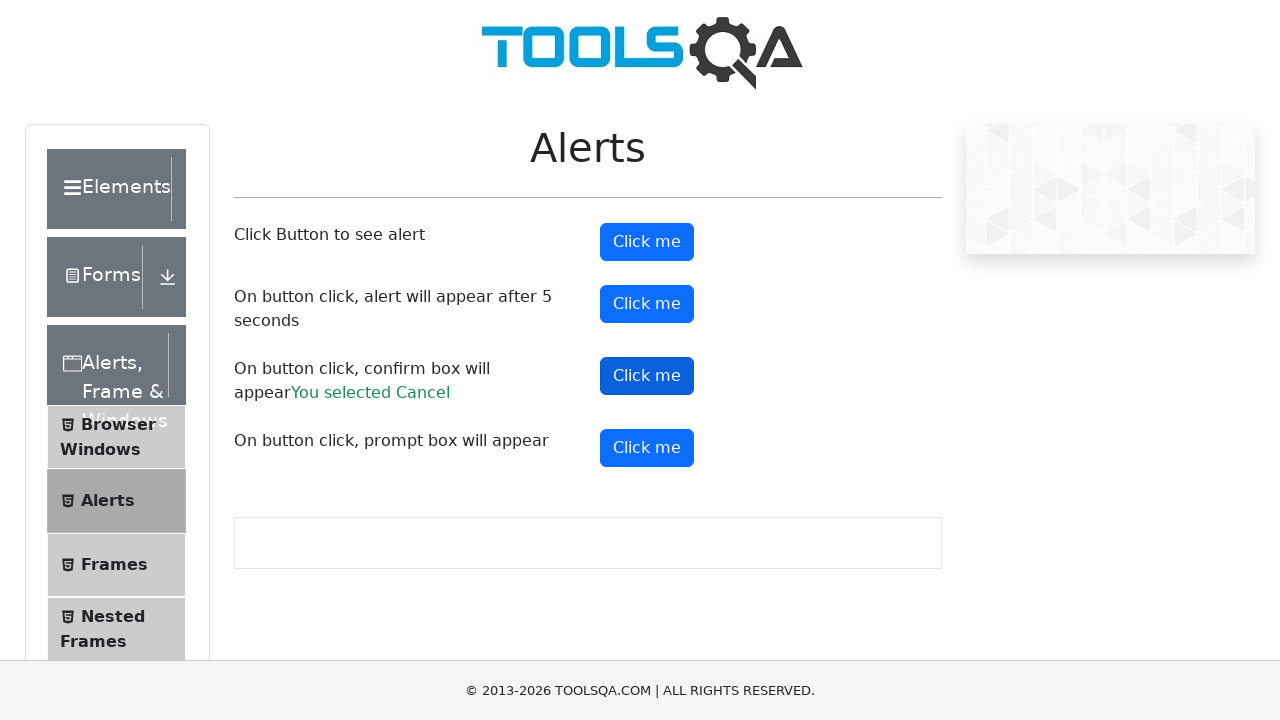

Confirmation result appeared on page
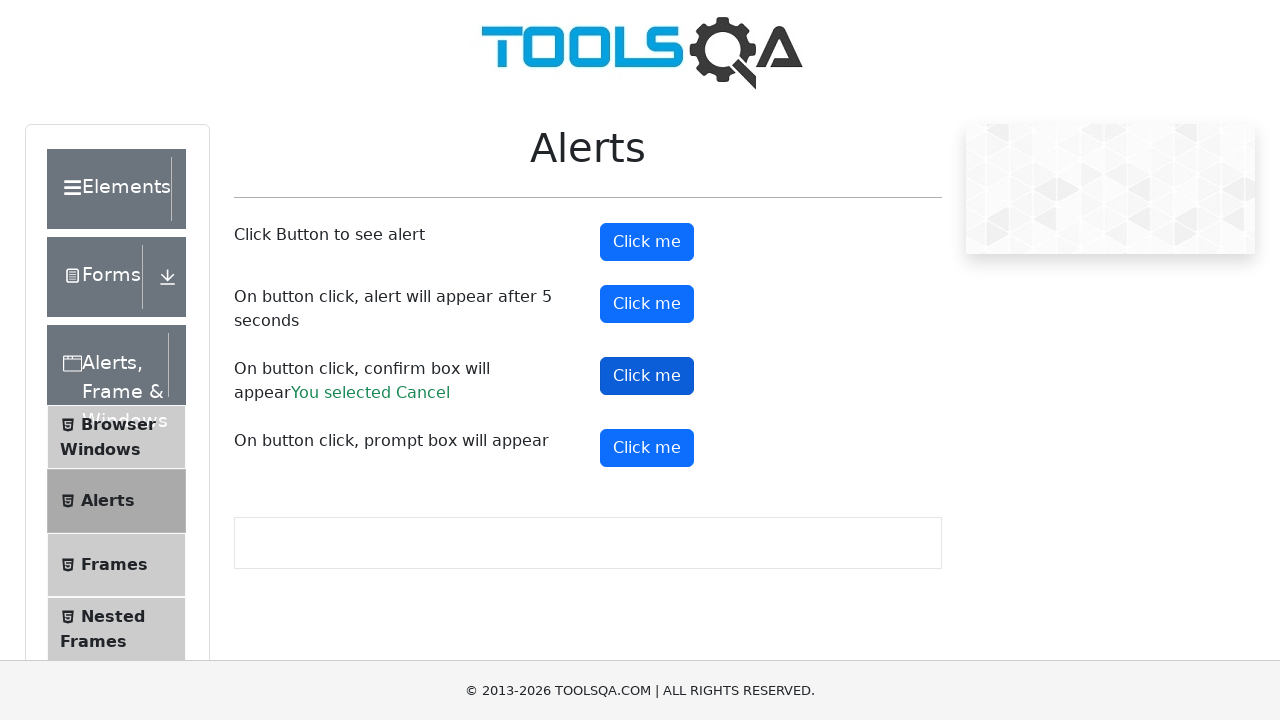

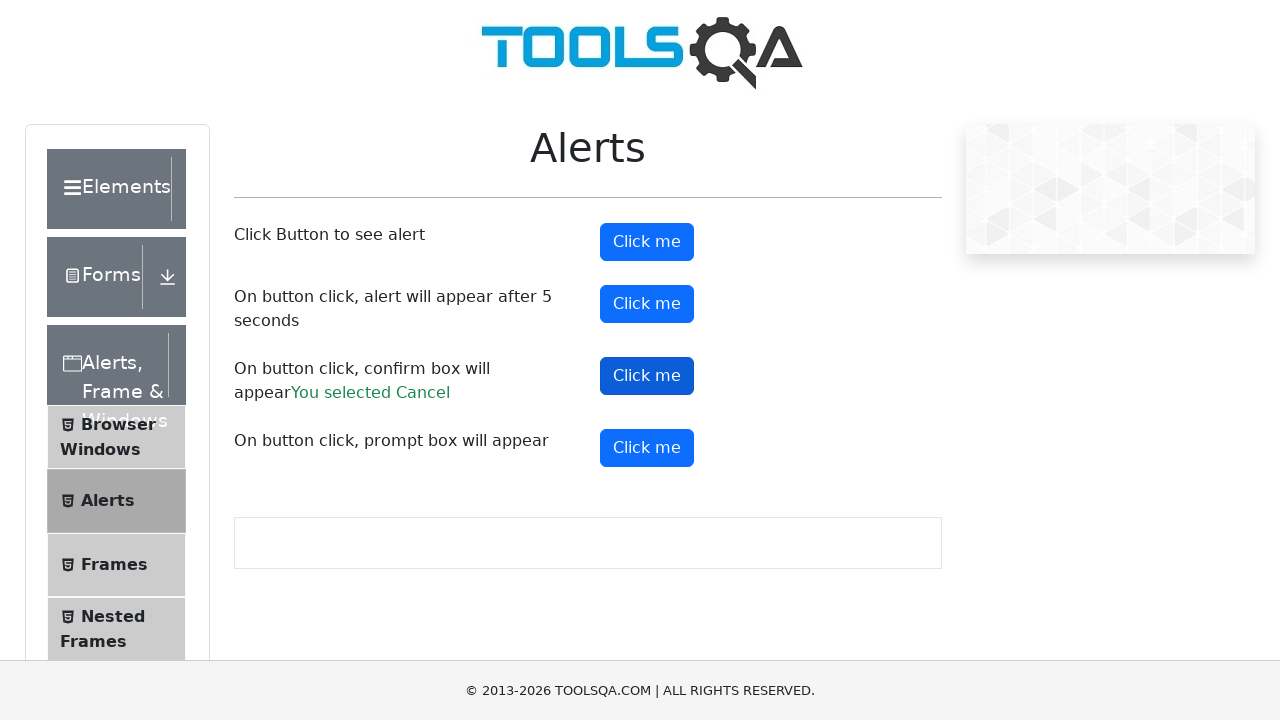